Tests that the text input field is cleared after adding a todo item

Starting URL: https://demo.playwright.dev/todomvc

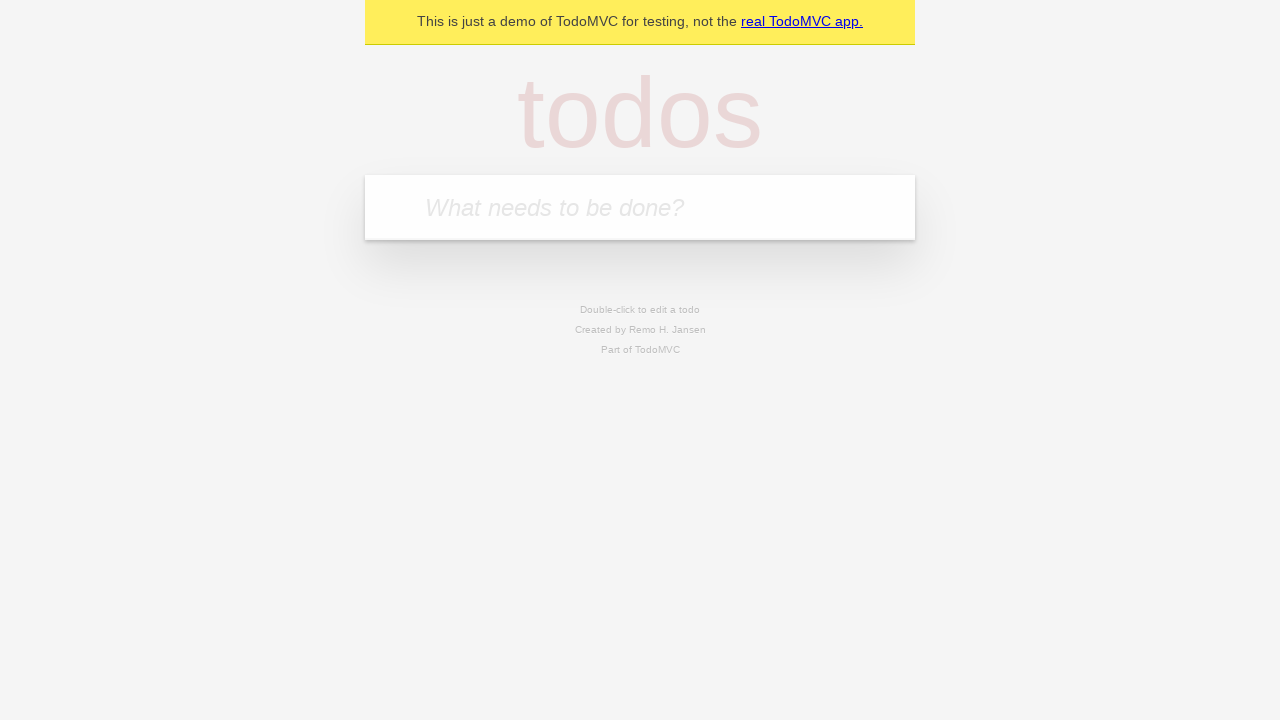

Located the todo input field with placeholder 'What needs to be done?'
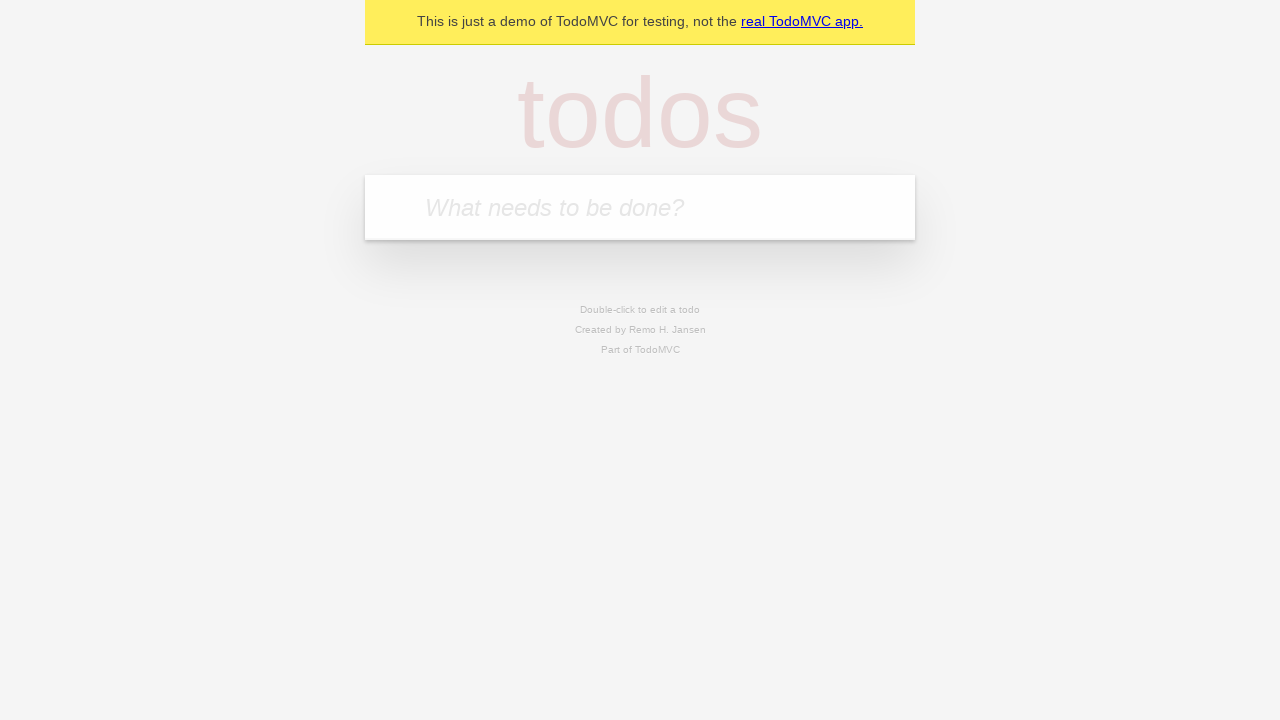

Filled todo input field with 'buy some cheese' on internal:attr=[placeholder="What needs to be done?"i]
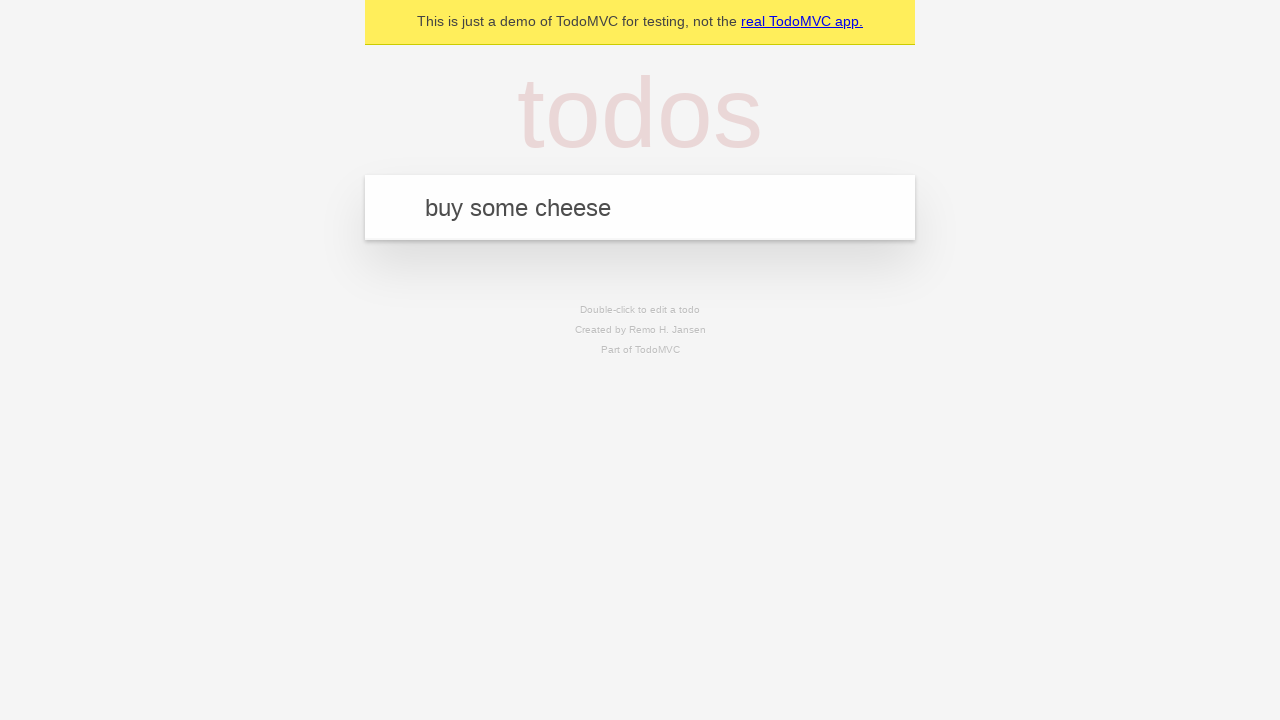

Pressed Enter to add the todo item on internal:attr=[placeholder="What needs to be done?"i]
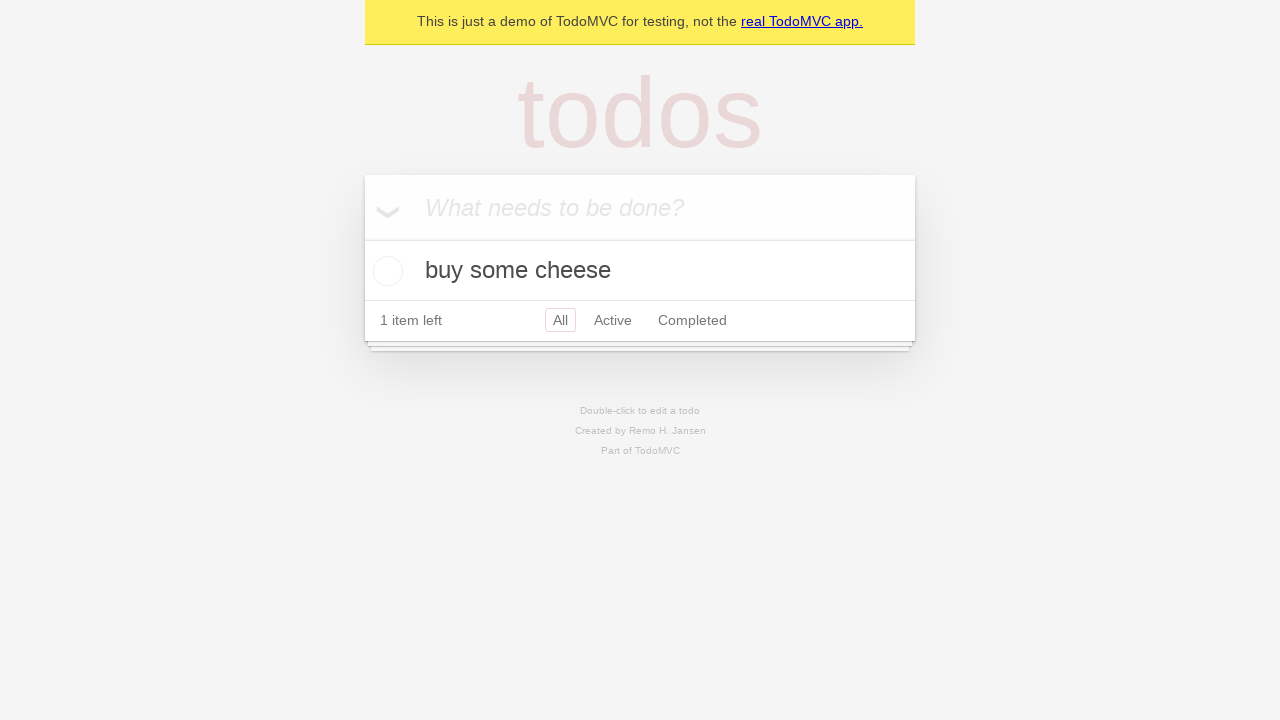

Todo item was added and title element appeared
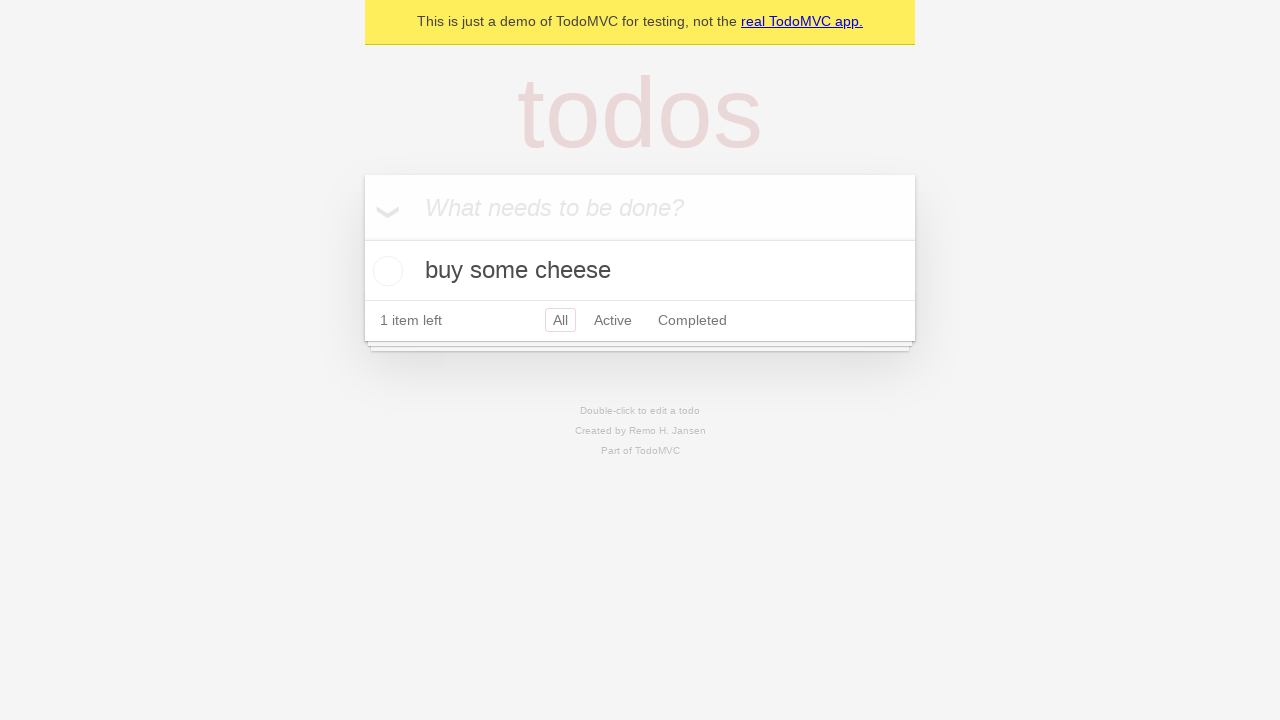

Verified that text input field was cleared after adding the todo item
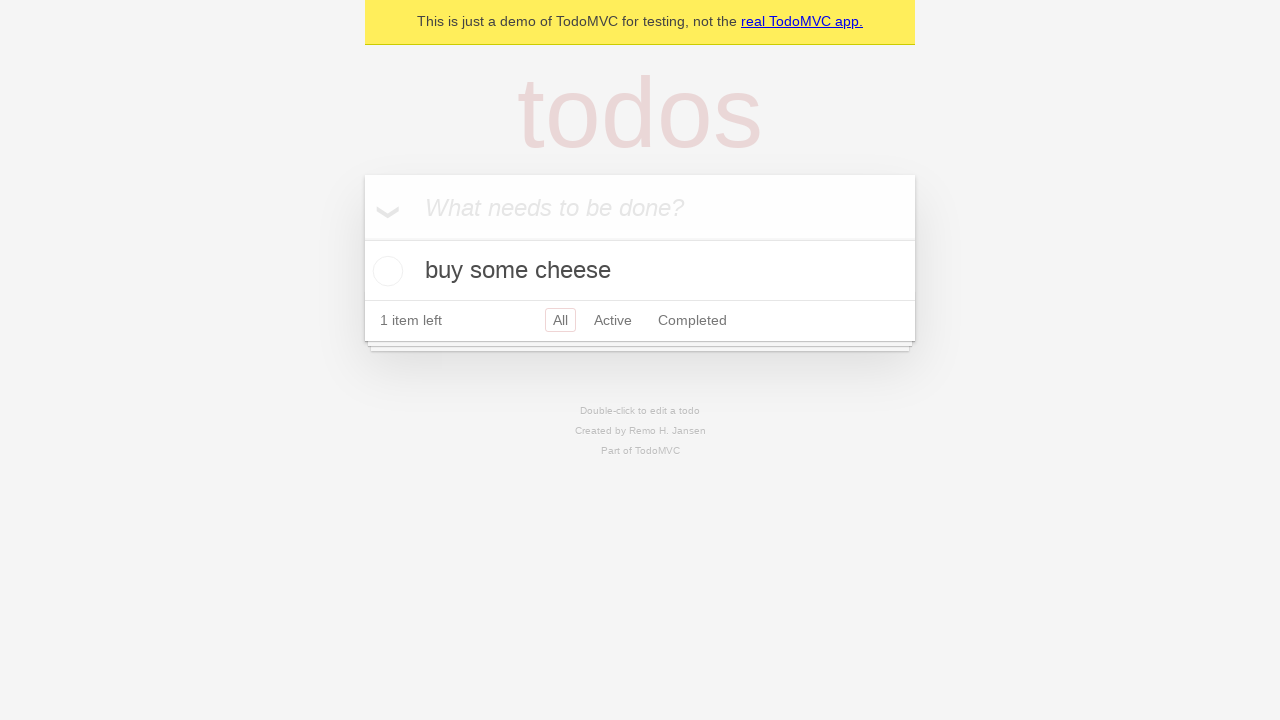

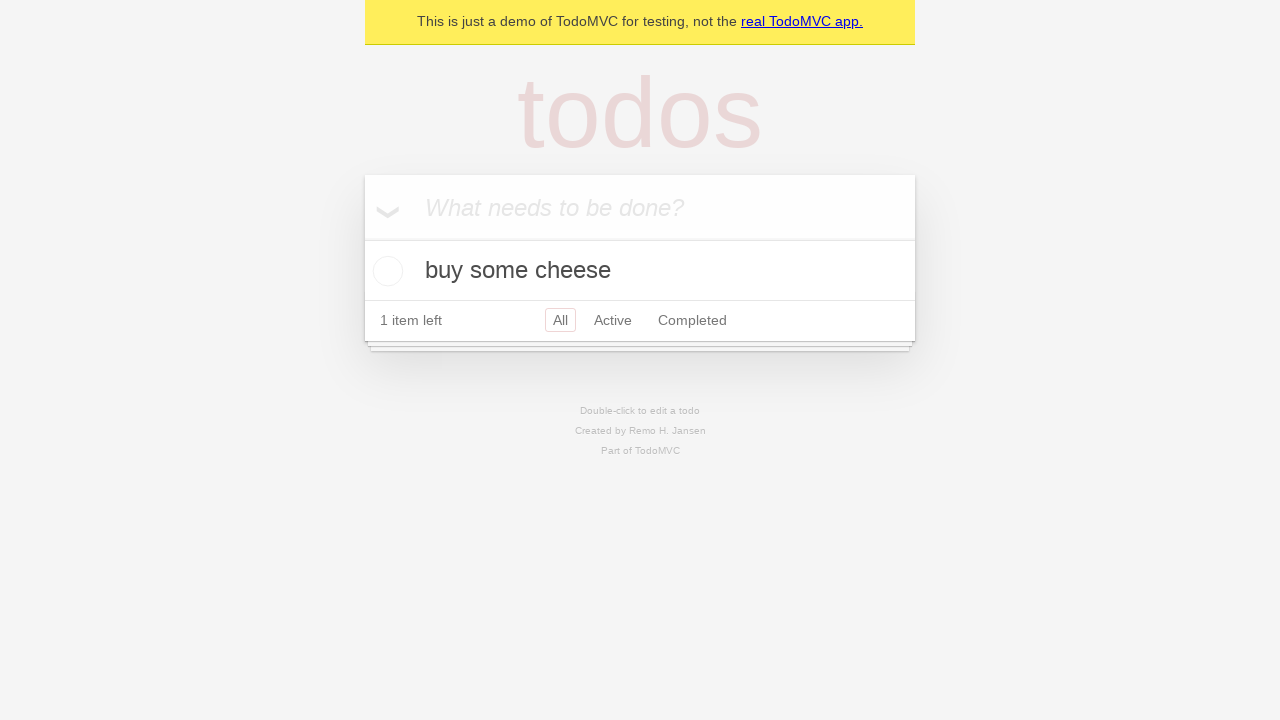